Tests dynamic checkbox control by removing it, verifying removal, then adding it back and verifying restoration

Starting URL: http://the-internet.herokuapp.com/dynamic_controls

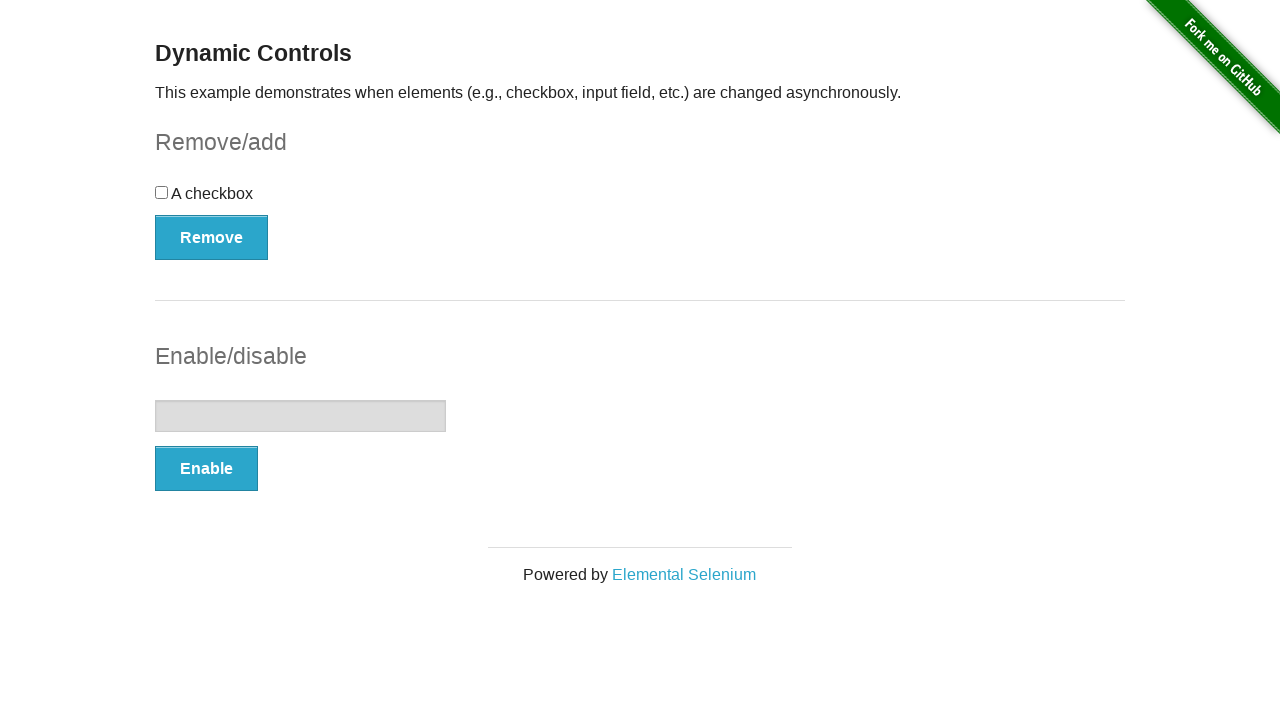

Navigated to dynamic controls page
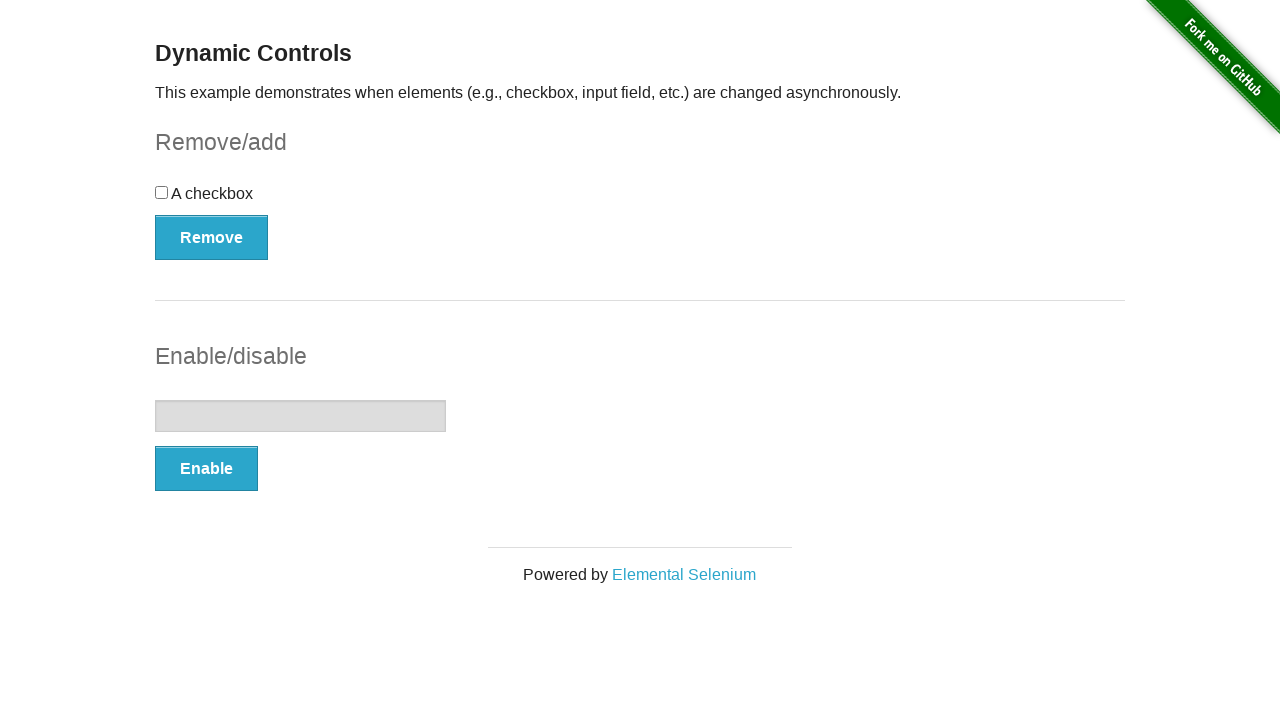

Clicked Remove button to delete checkbox at (212, 237) on xpath=//button[text()='Remove']
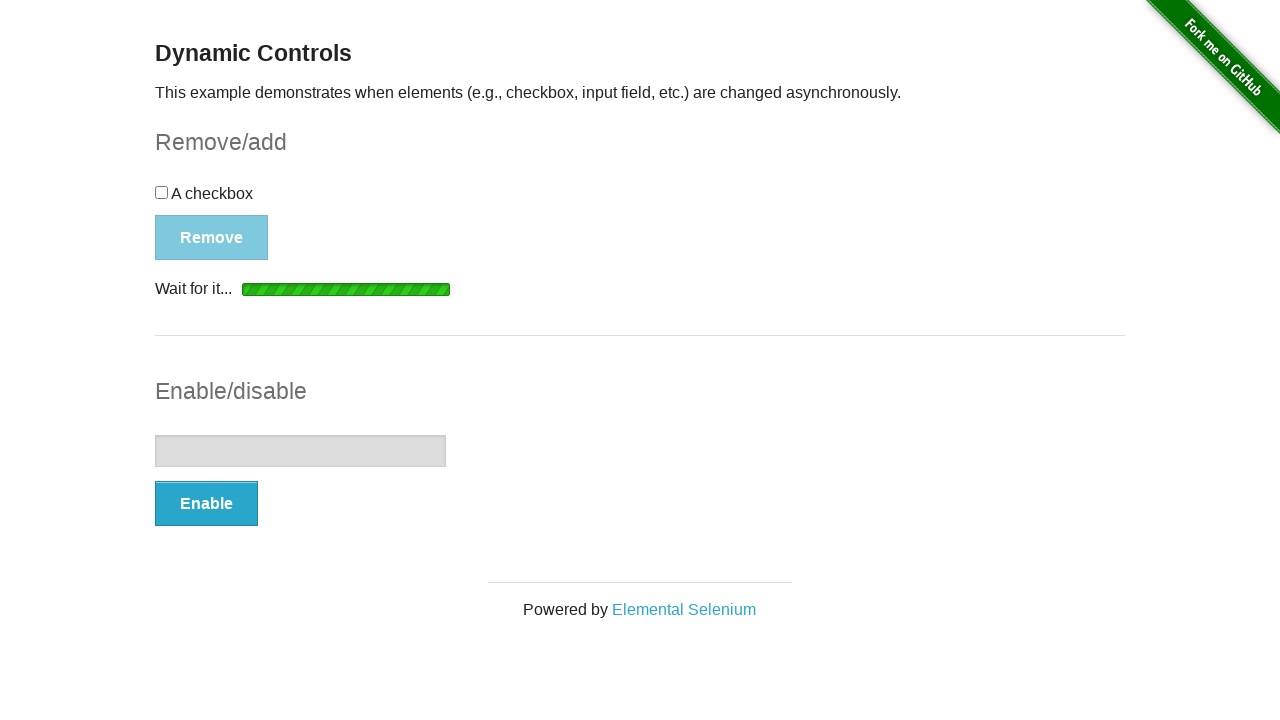

Verified checkbox removal message appeared
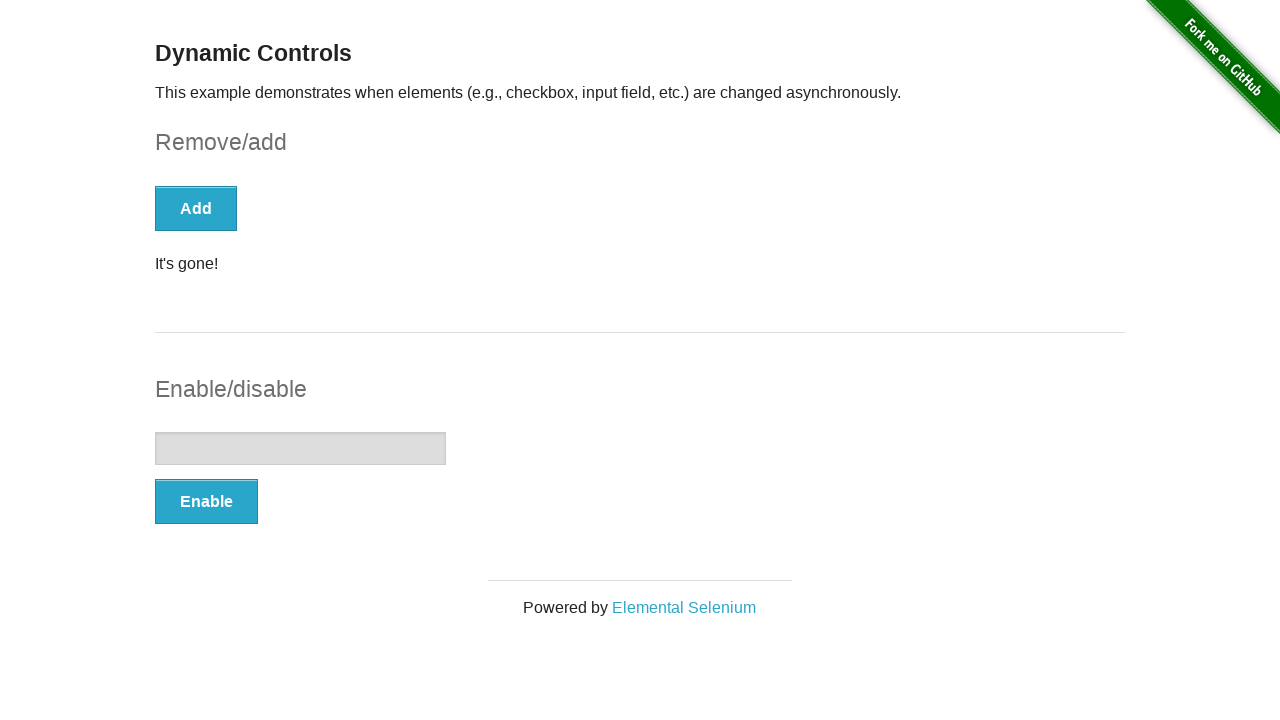

Clicked Add button to restore checkbox at (196, 208) on xpath=//button[text()='Add']
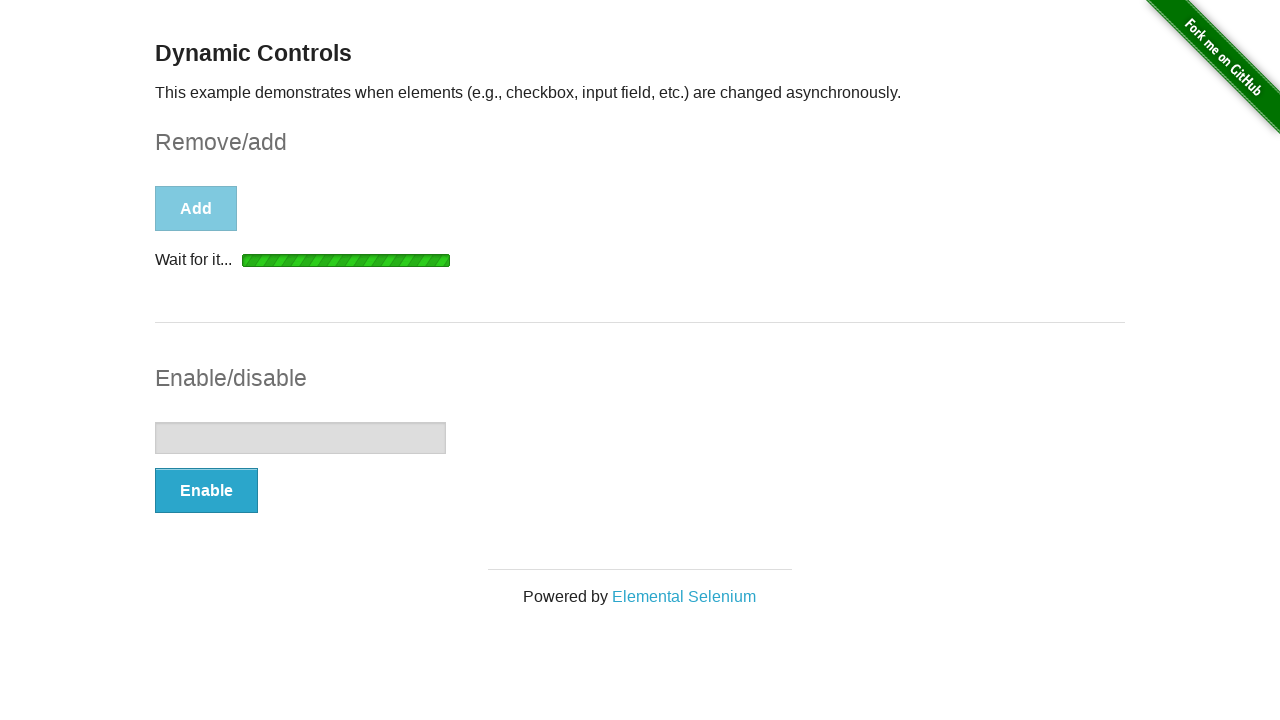

Verified checkbox element was restored
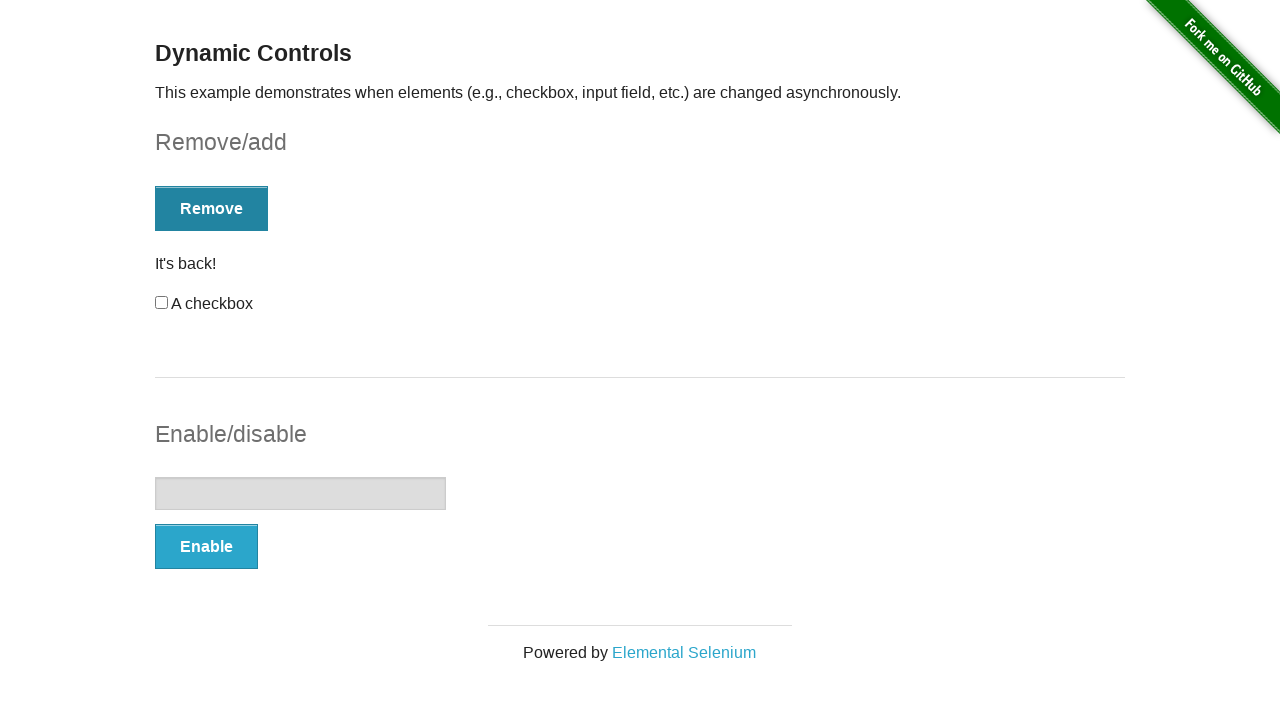

Verified checkbox restoration message appeared
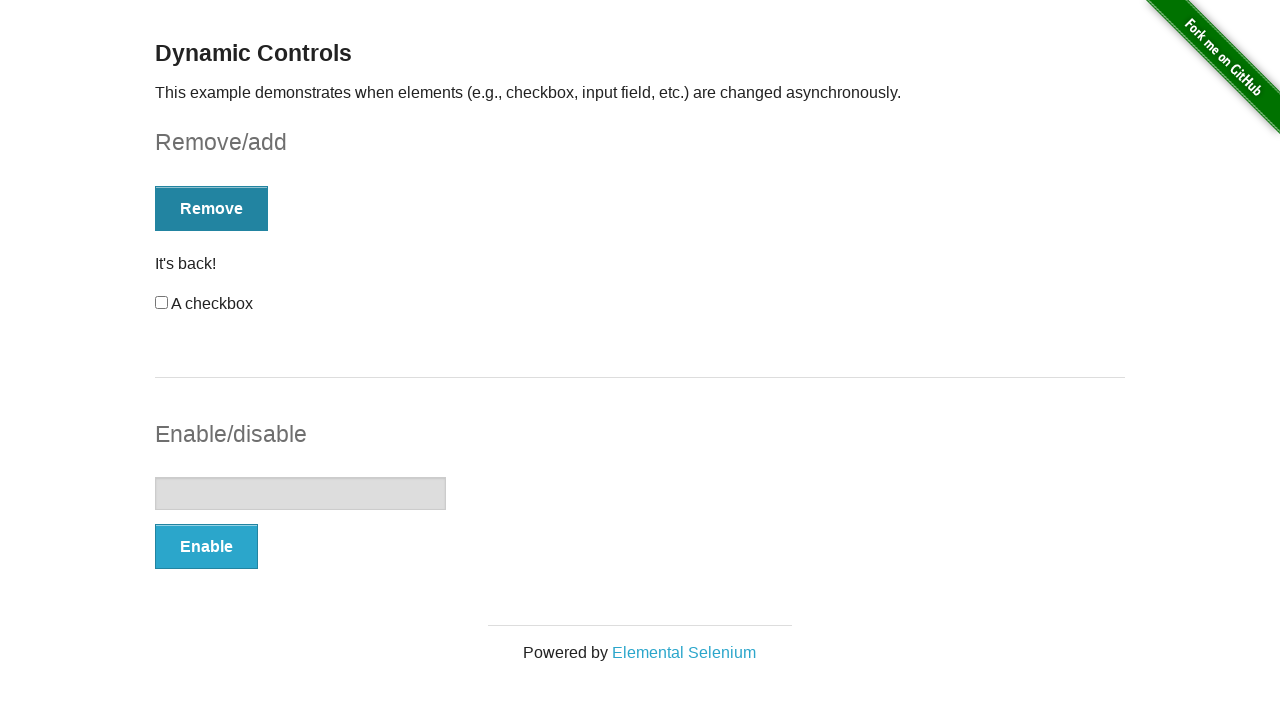

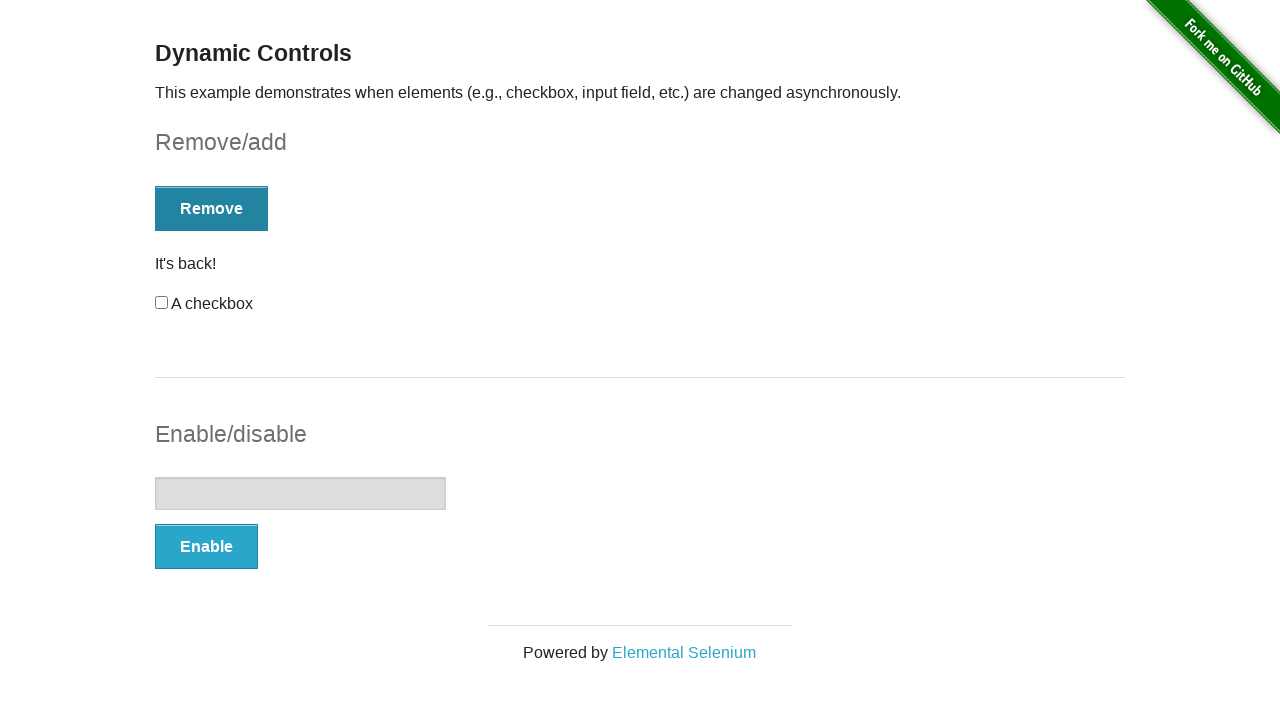